Tests JavaScript alert handling by navigating to the JavaScript Alerts page, triggering an alert, accepting it, and verifying the result message is displayed correctly.

Starting URL: https://the-internet.herokuapp.com/

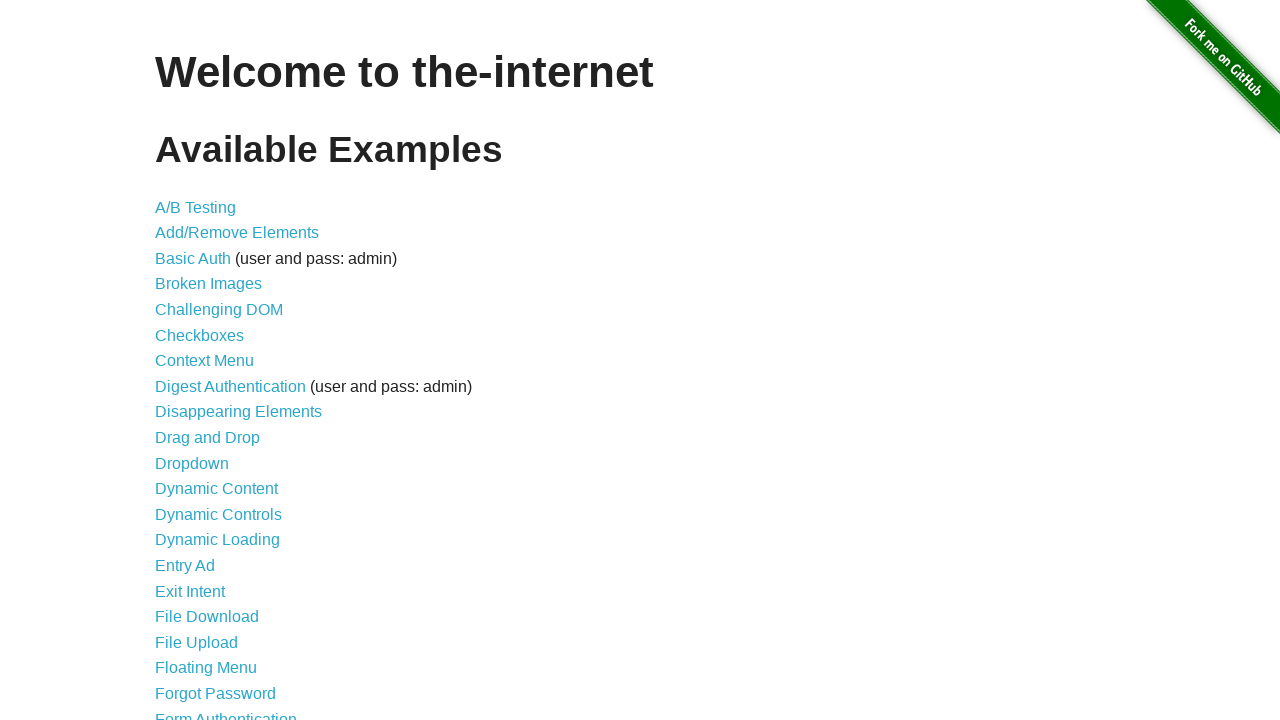

Clicked on JavaScript Alerts link at (214, 361) on xpath=//li//a[text()='JavaScript Alerts']
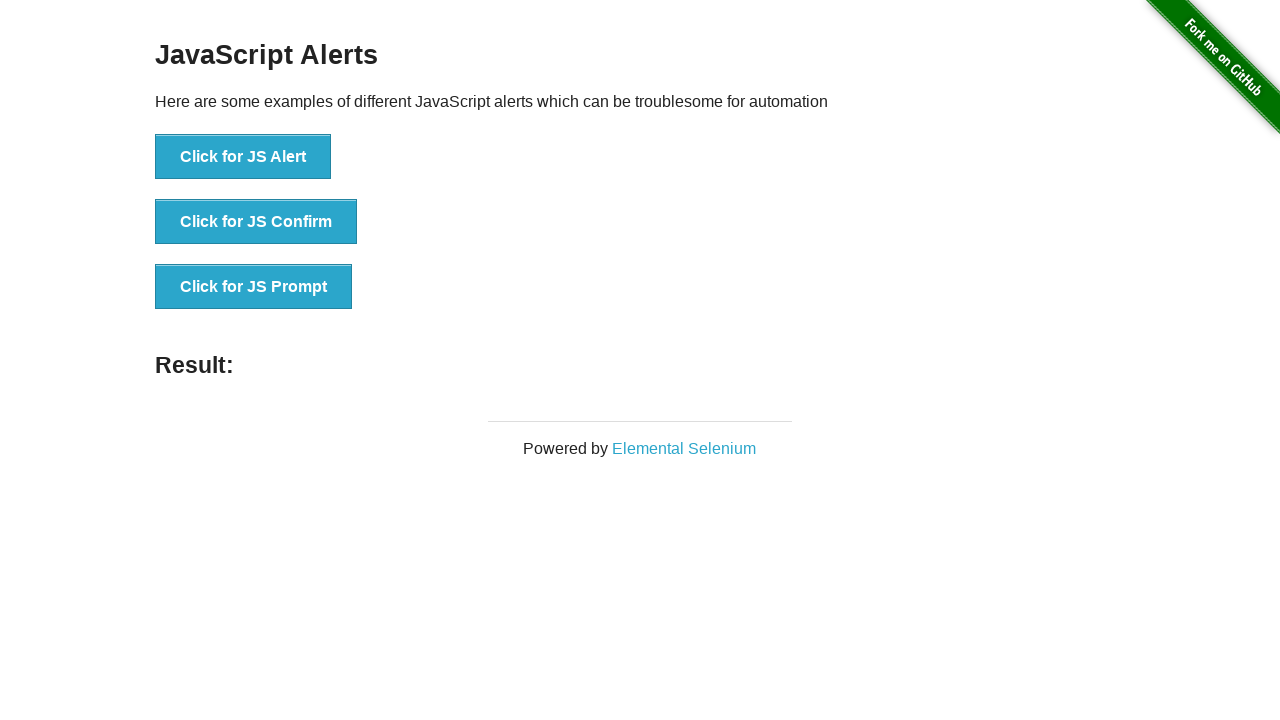

Clicked button to trigger JS Alert at (243, 157) on xpath=//li//button[text()='Click for JS Alert']
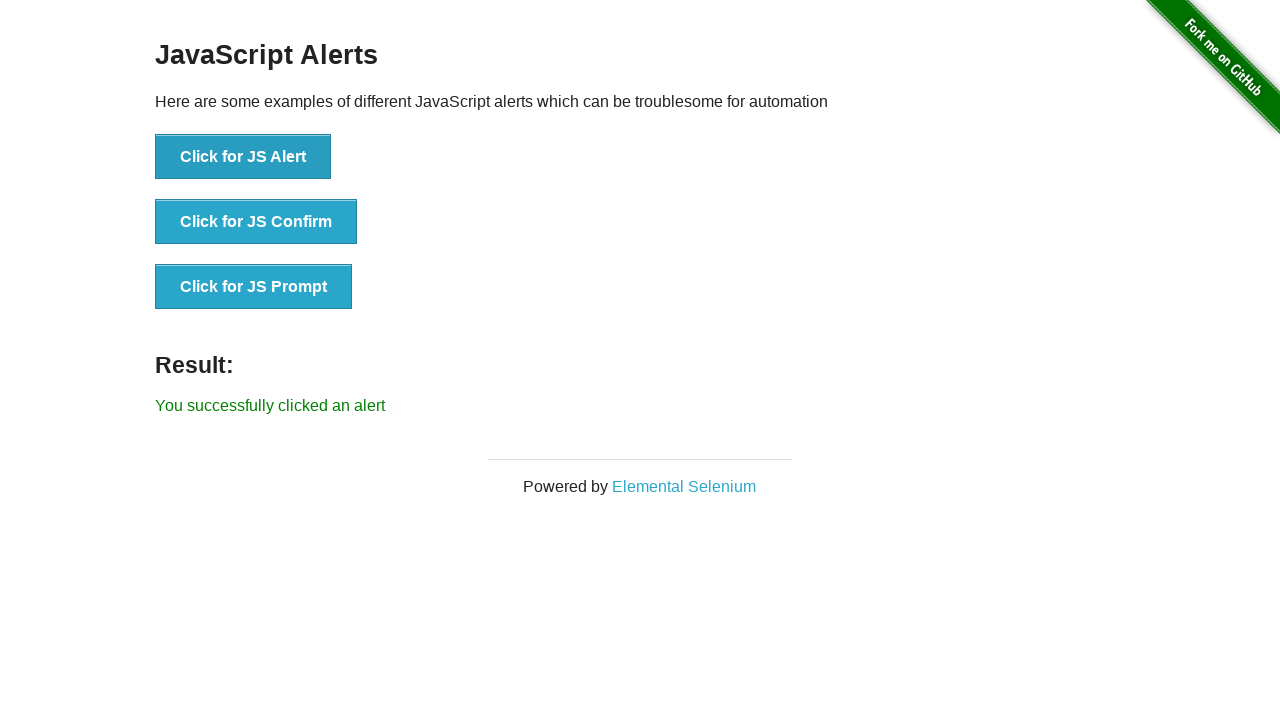

Set up dialog handler to accept alerts
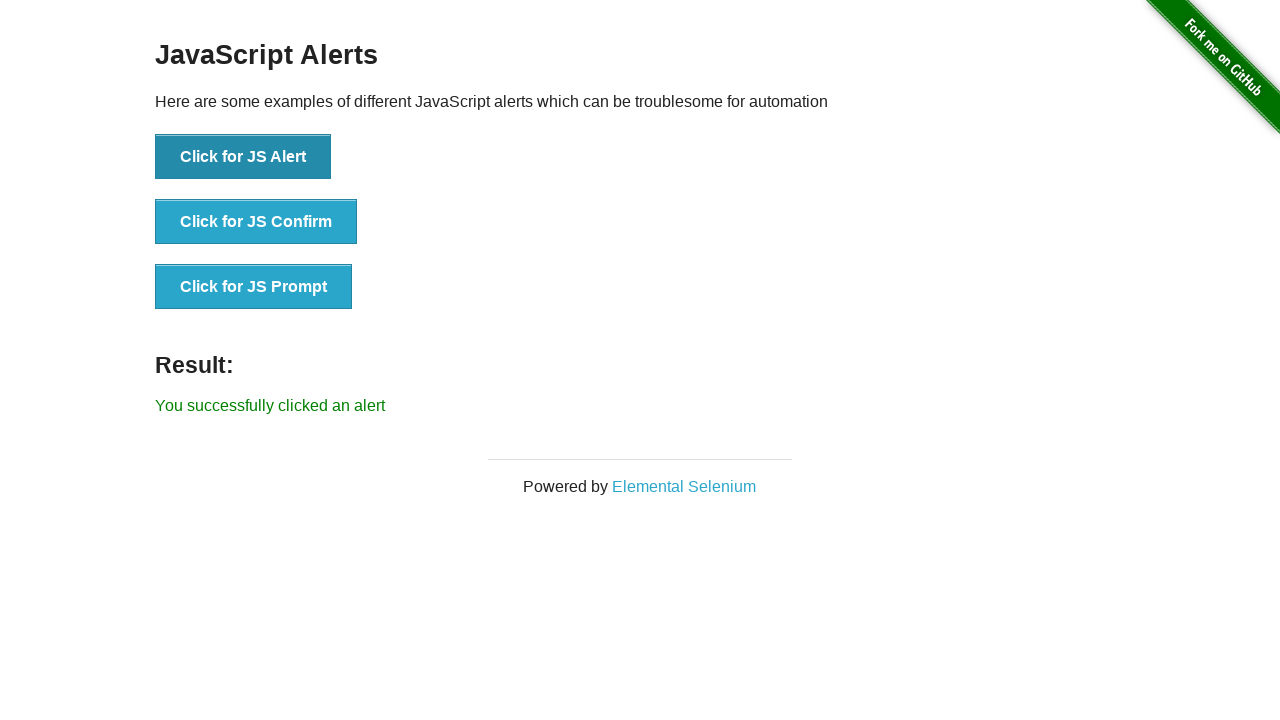

Clicked button to trigger JS Alert again with handler in place at (243, 157) on xpath=//li//button[text()='Click for JS Alert']
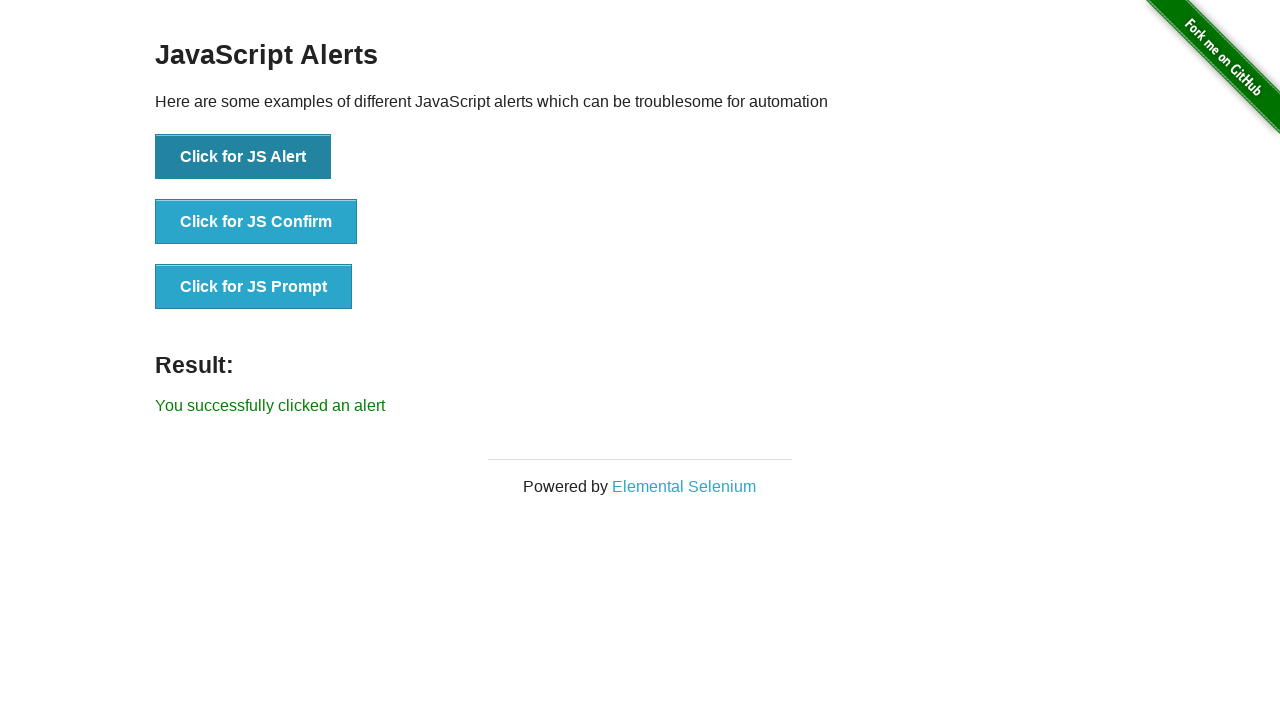

Result element appeared after accepting alert
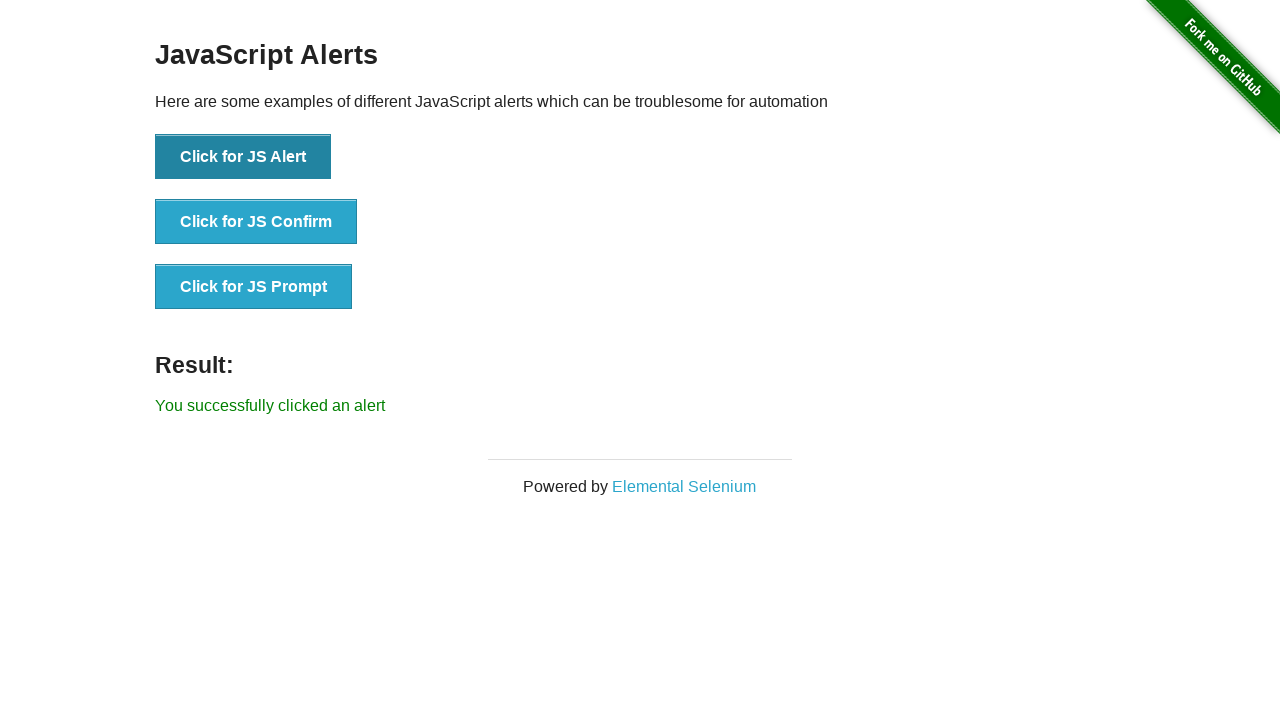

Retrieved result text: You successfully clicked an alert
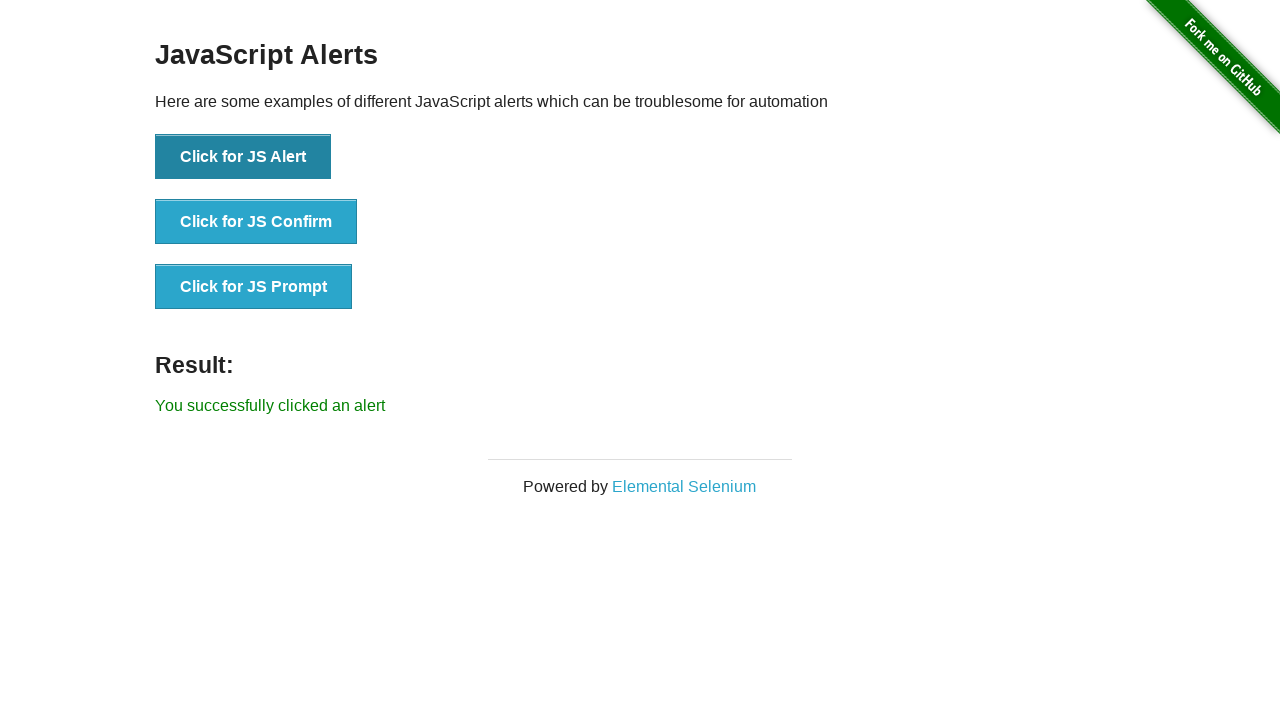

Verified result message contains expected text
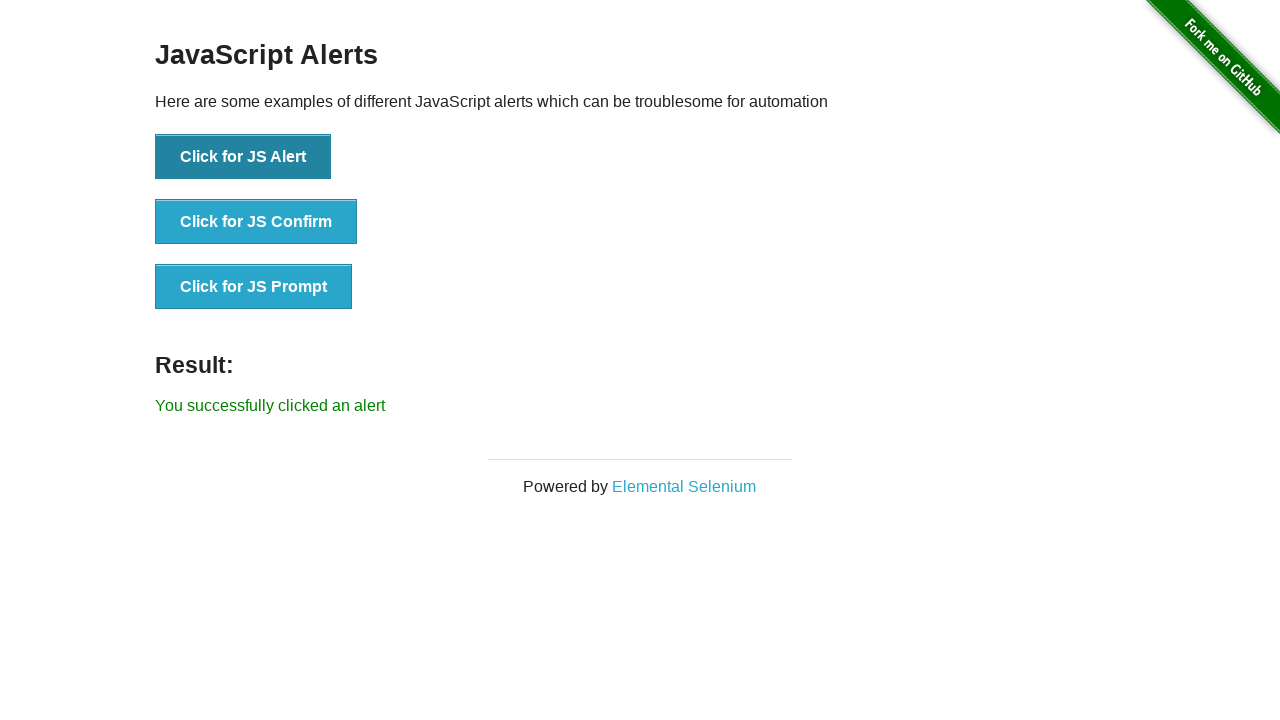

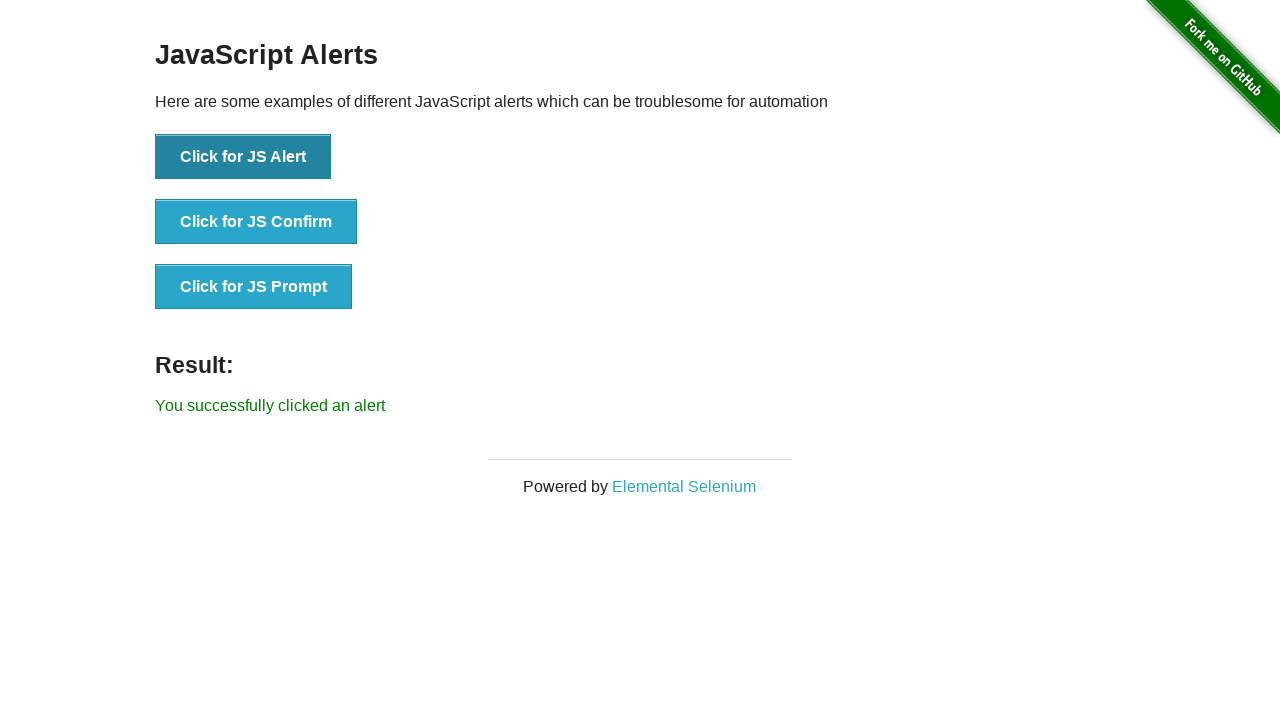